Navigates to login page and tests that the password field accepts input

Starting URL: https://cannatrader-frontend.vercel.app/home

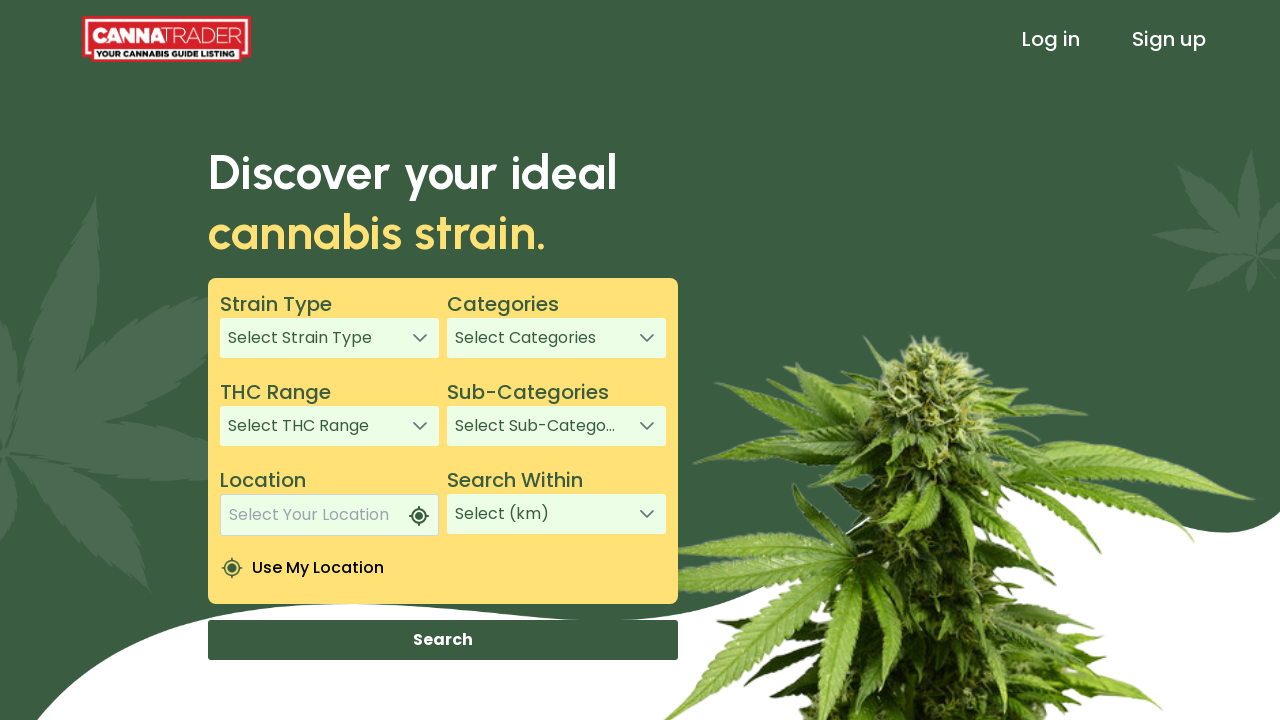

Clicked Sign In link to navigate to login page at (1051, 39) on xpath=/html/body/app-root/app-header/div[1]/header/div[3]/a[1]
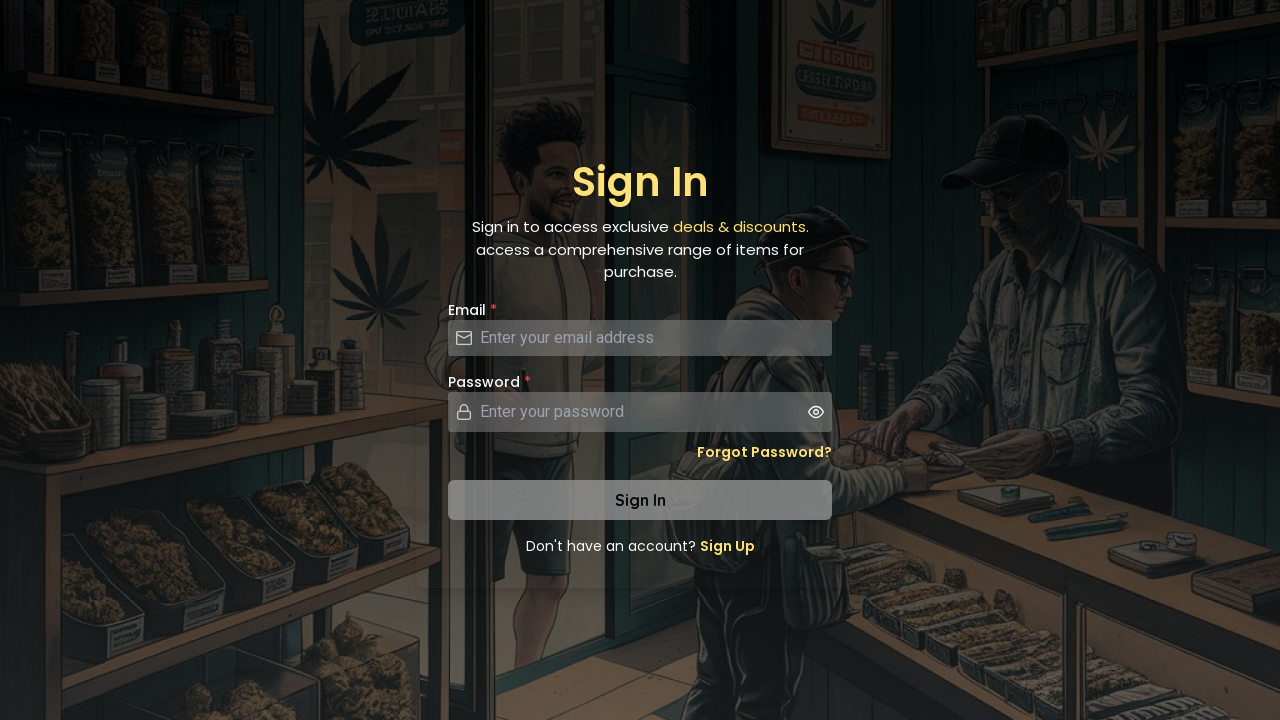

Password field appeared on page
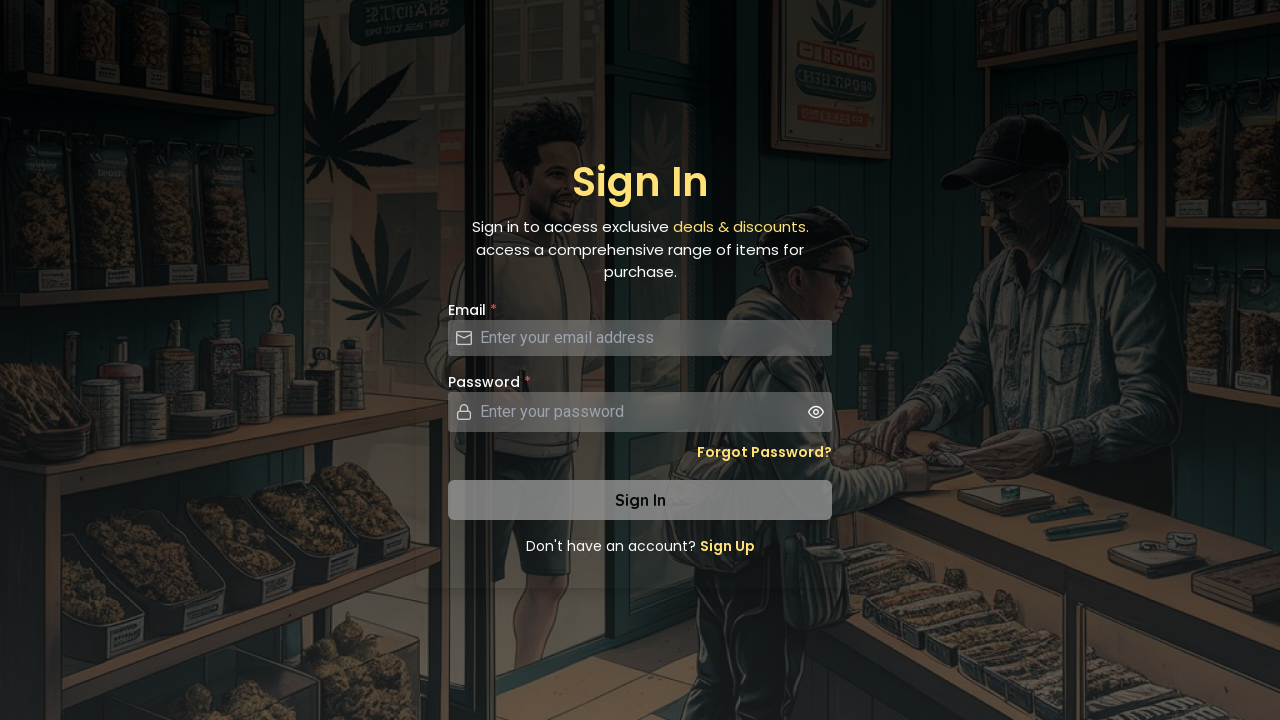

Entered 'password123' into password field on input[placeholder='Enter your password']
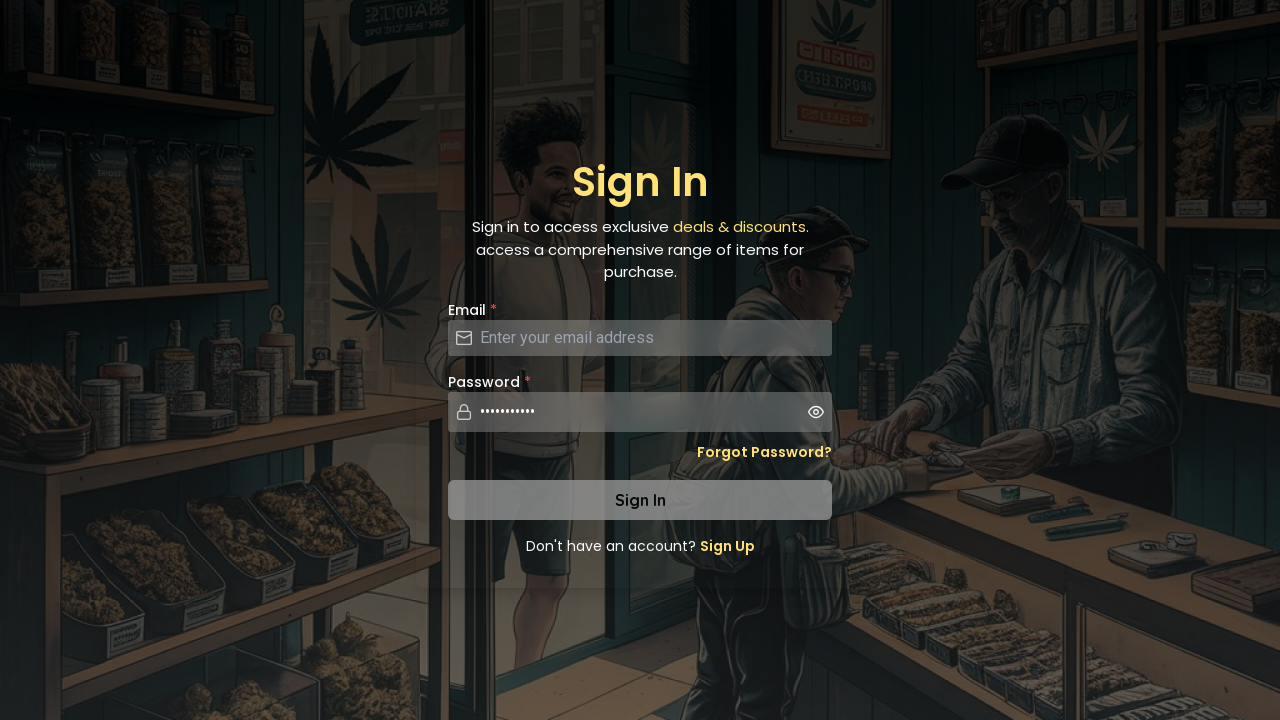

Verified that password field contains the entered value 'password123'
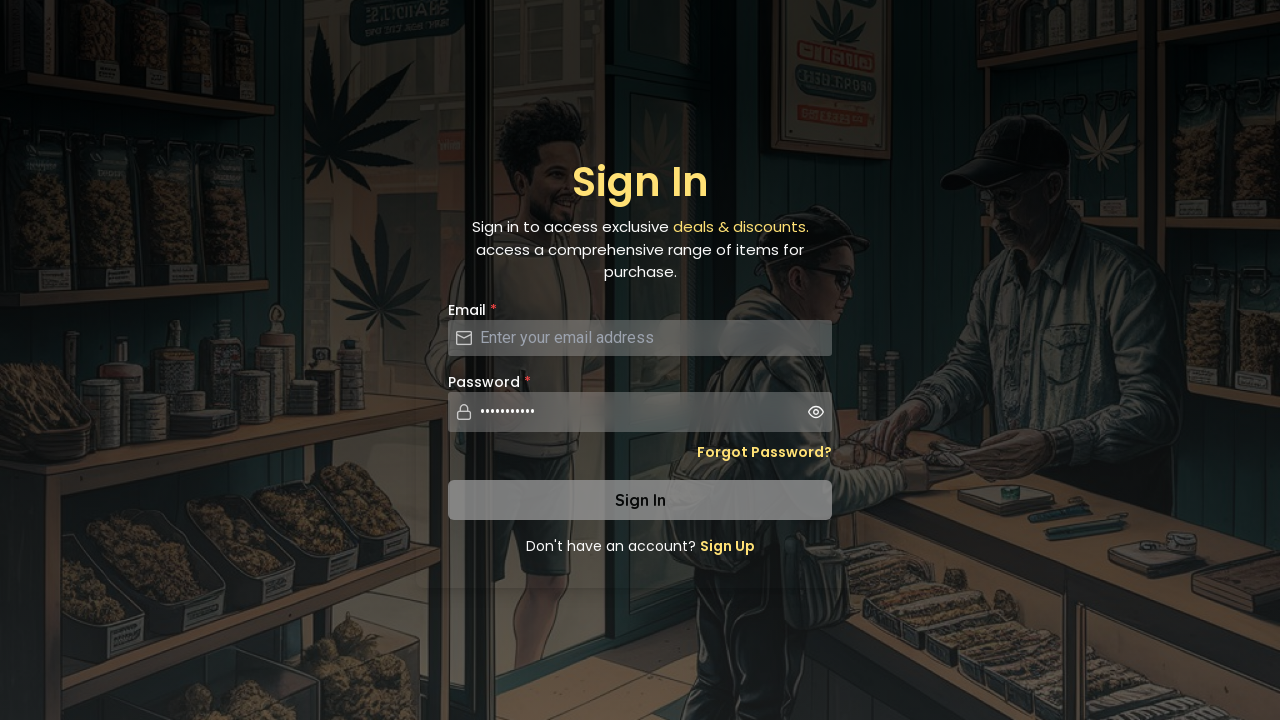

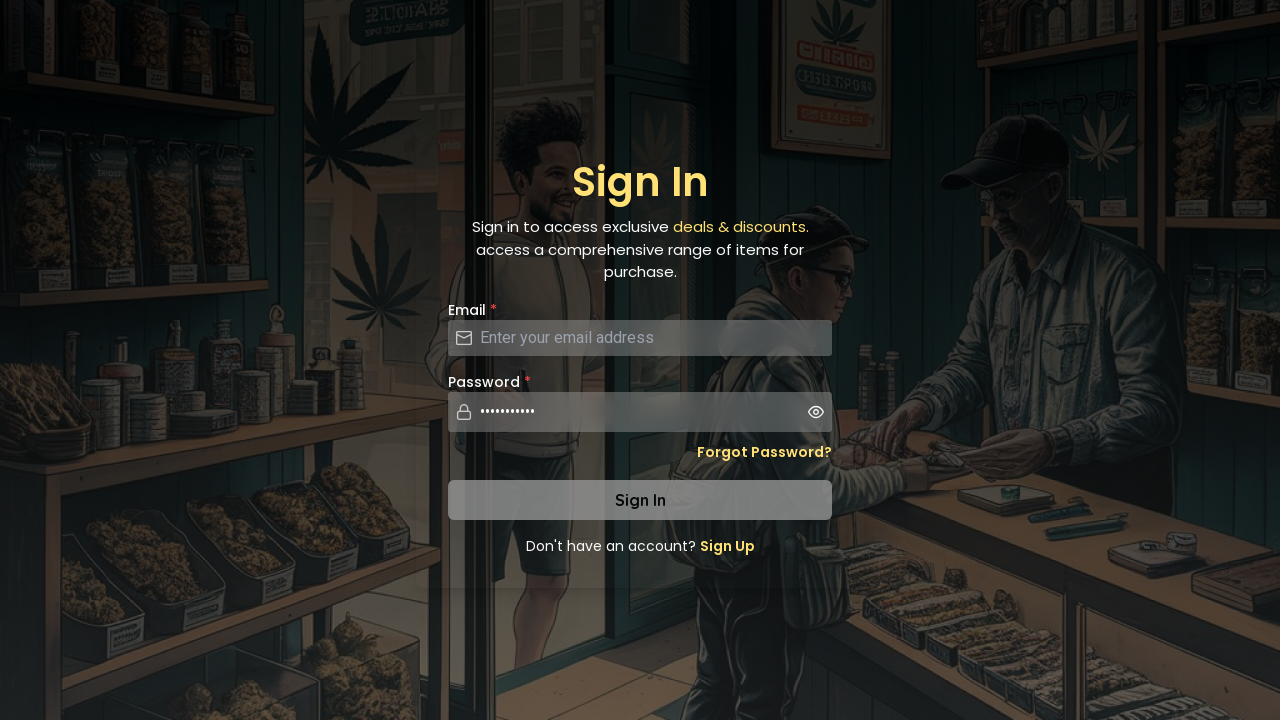